Simple navigation test that opens the login page practice site

Starting URL: https://rahulshettyacademy.com/loginpagePractise/

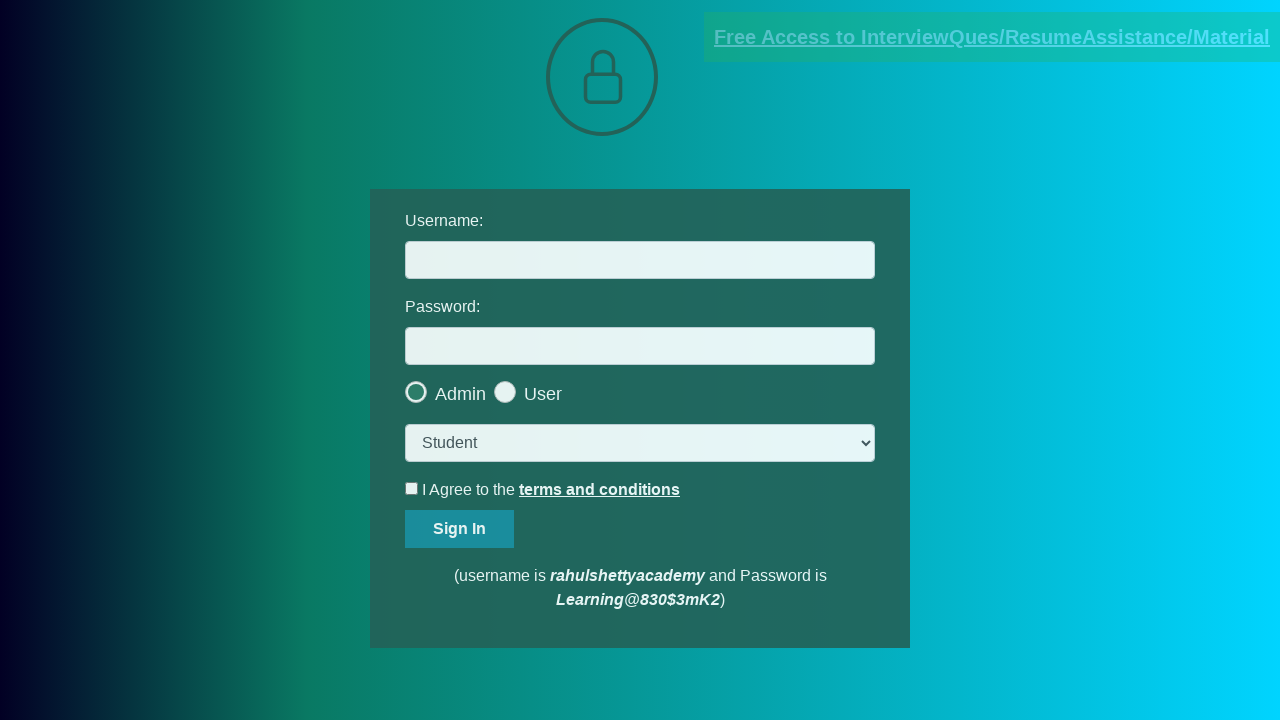

Waited for login practice page to load (DOM content loaded)
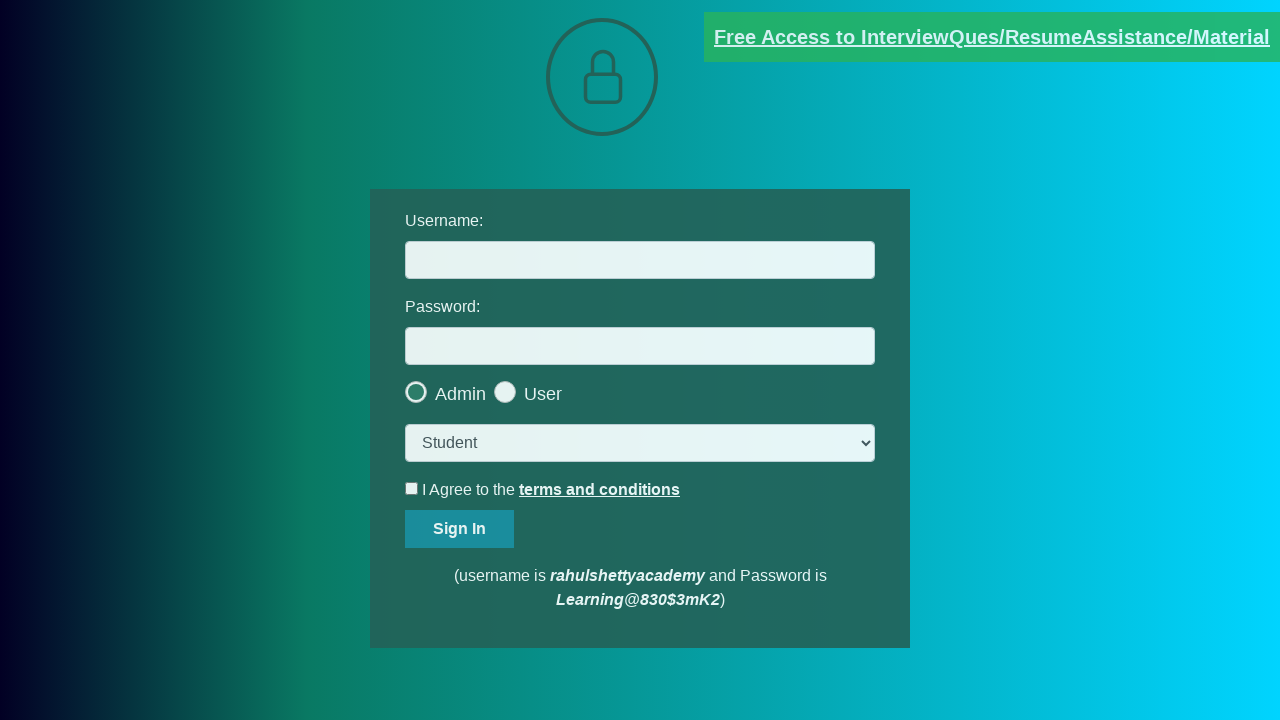

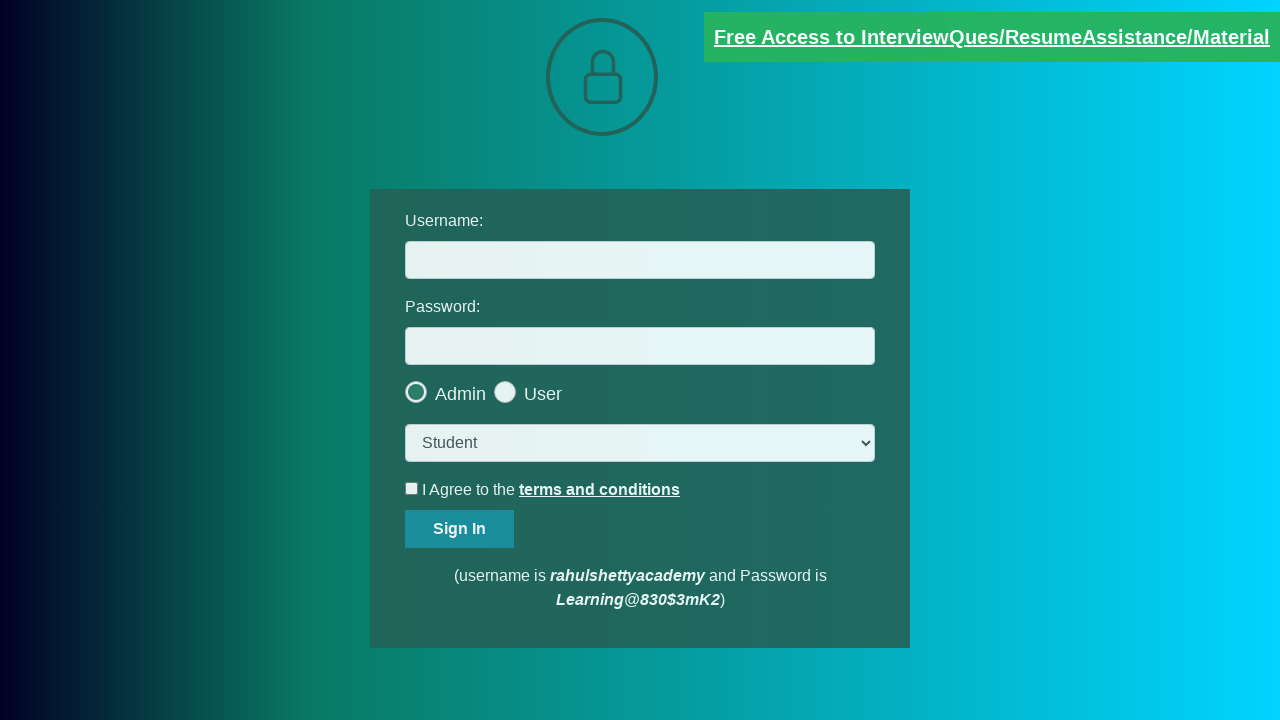